Tests dynamic controls on a webpage by clicking a checkbox, removing it, then adding it back and verifying the confirmation message

Starting URL: https://the-internet.herokuapp.com/

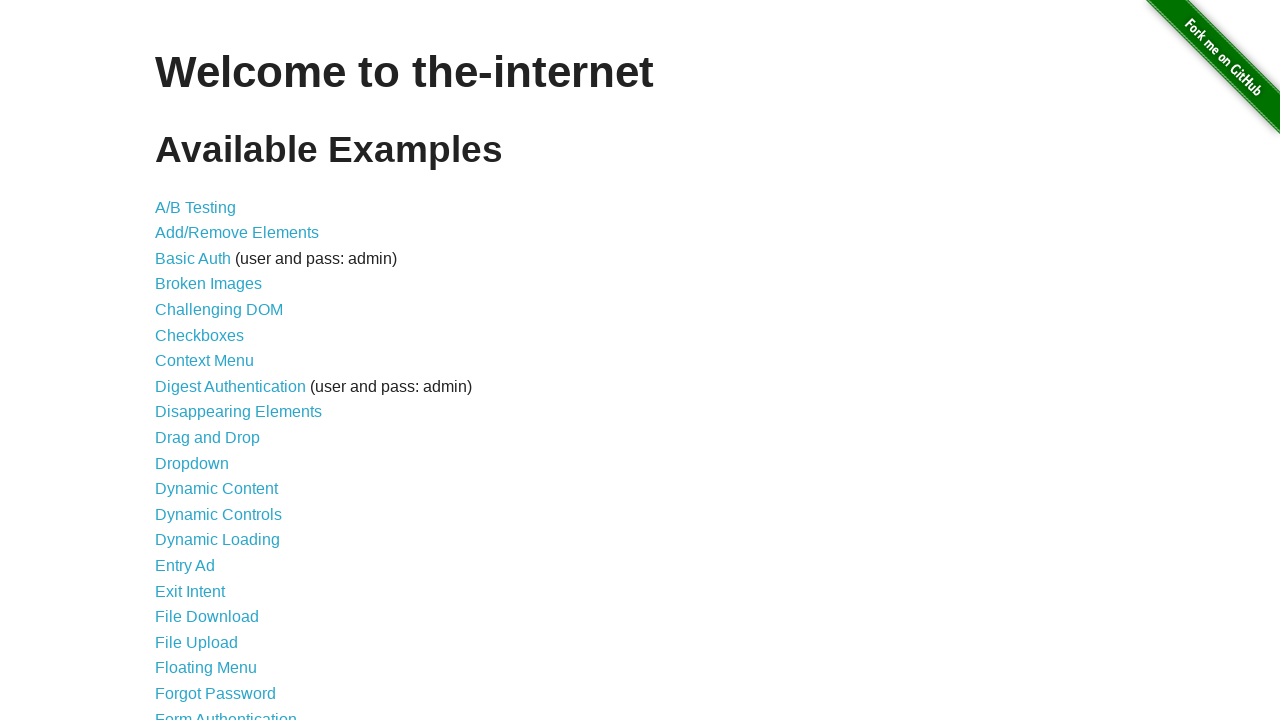

Clicked on Dynamic Controls link to navigate to the page at (218, 514) on text=Dynamic Controls
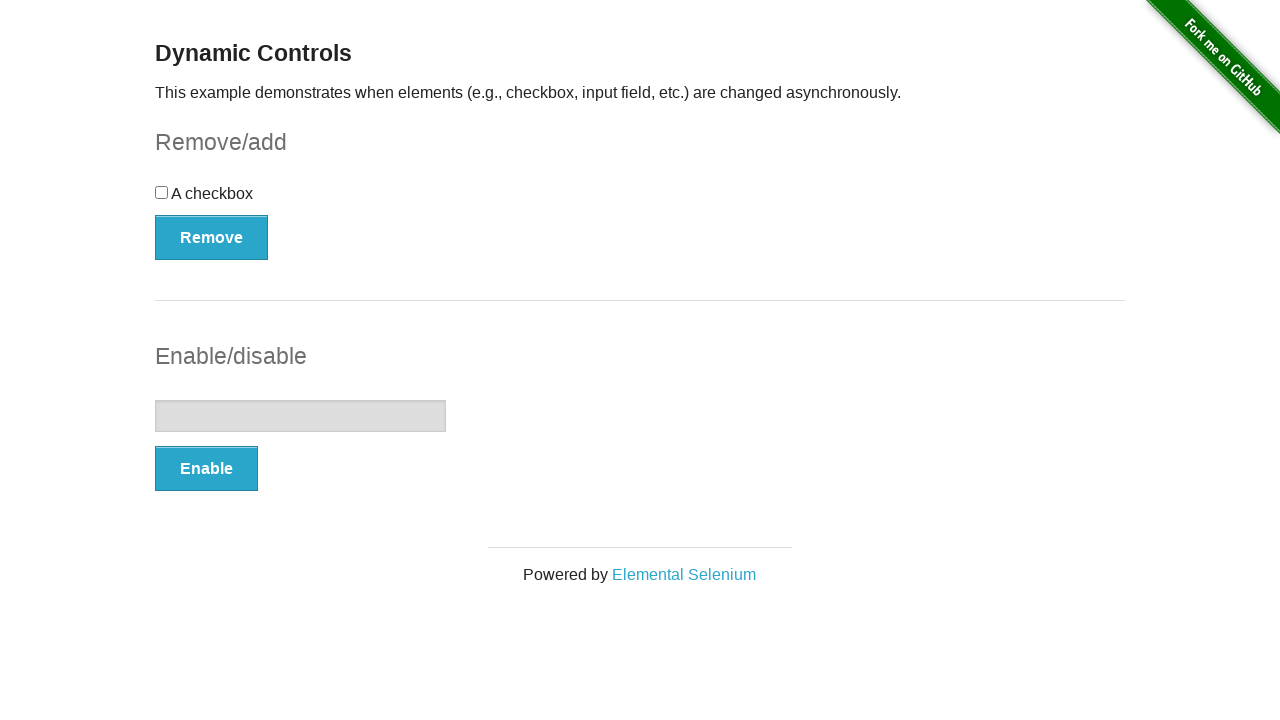

Clicked the checkbox to select it at (162, 192) on input[type='checkbox']
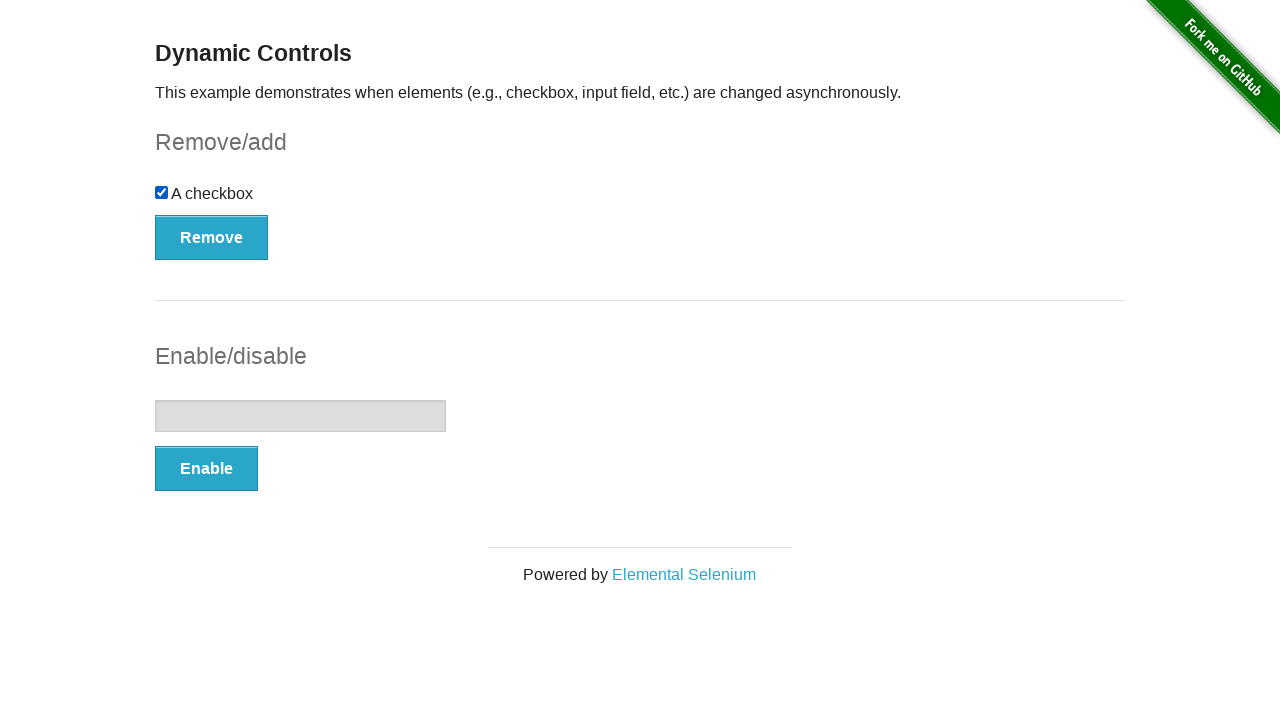

Clicked the Remove button to remove the checkbox at (212, 237) on button:has-text('Remove')
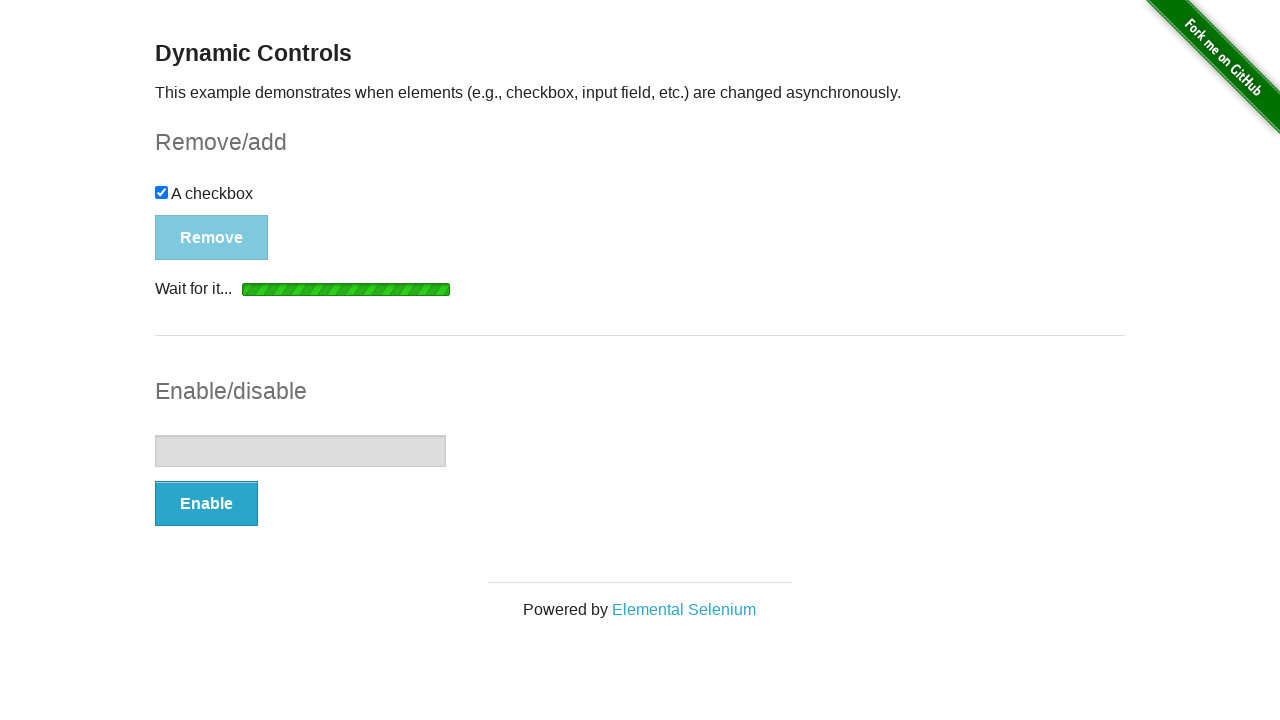

Waited for removal confirmation message to appear
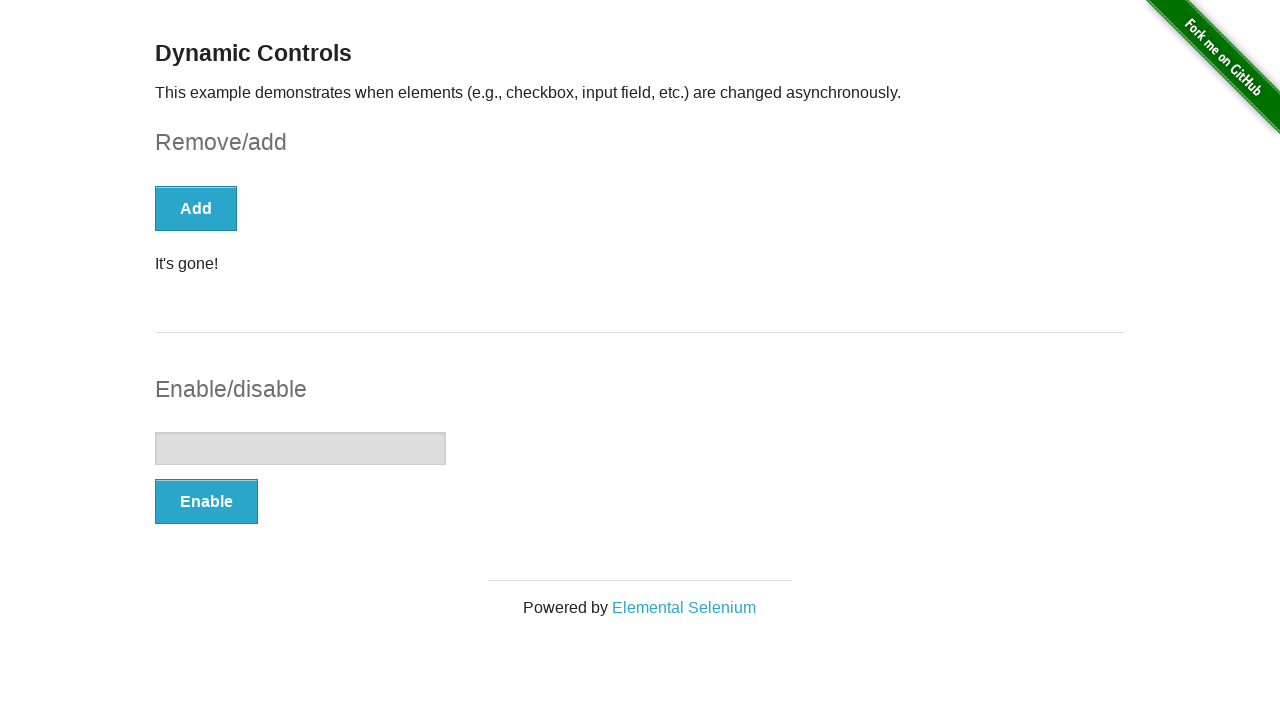

Clicked the Add button to add the checkbox back at (196, 208) on button:has-text('Add')
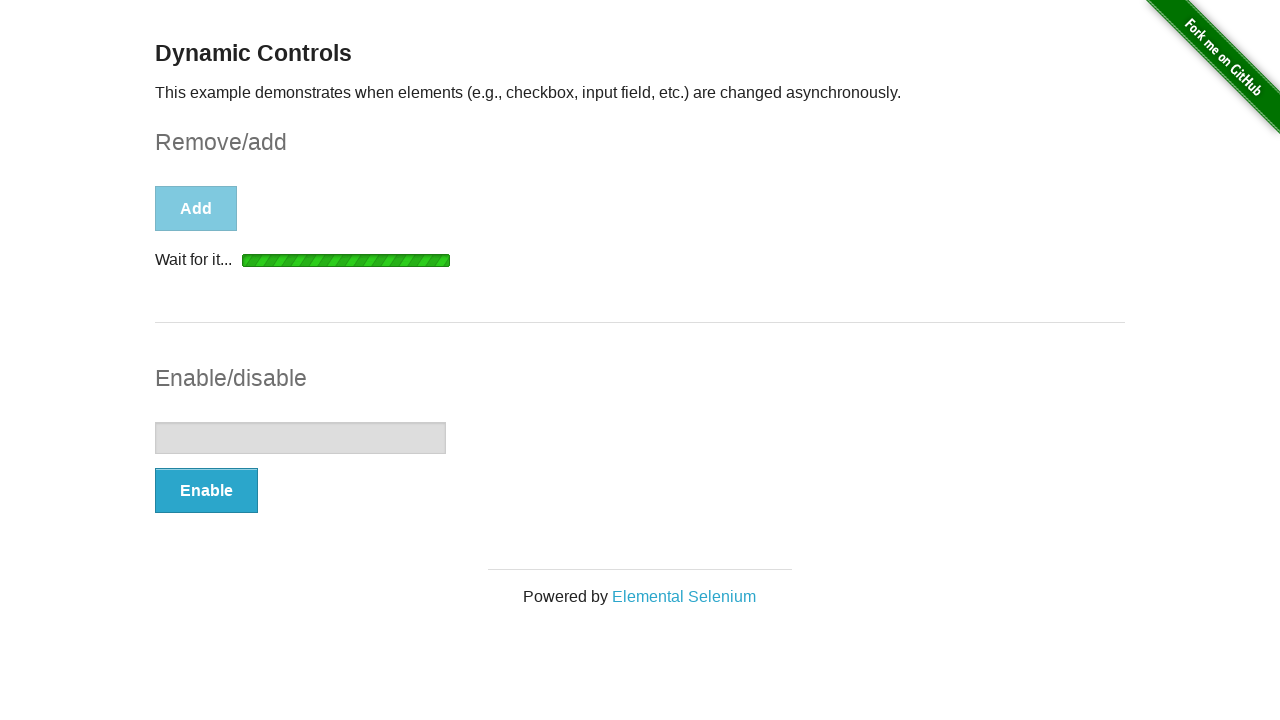

Waited for add confirmation message to appear
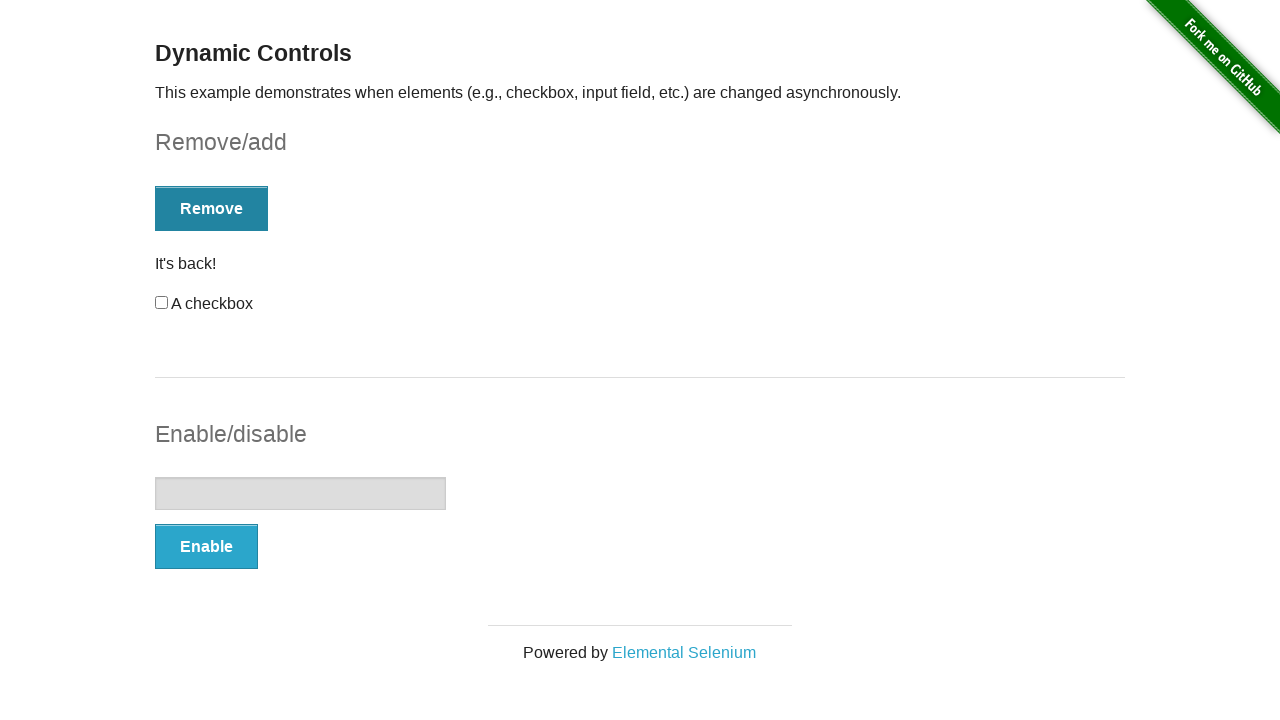

Located the confirmation message element
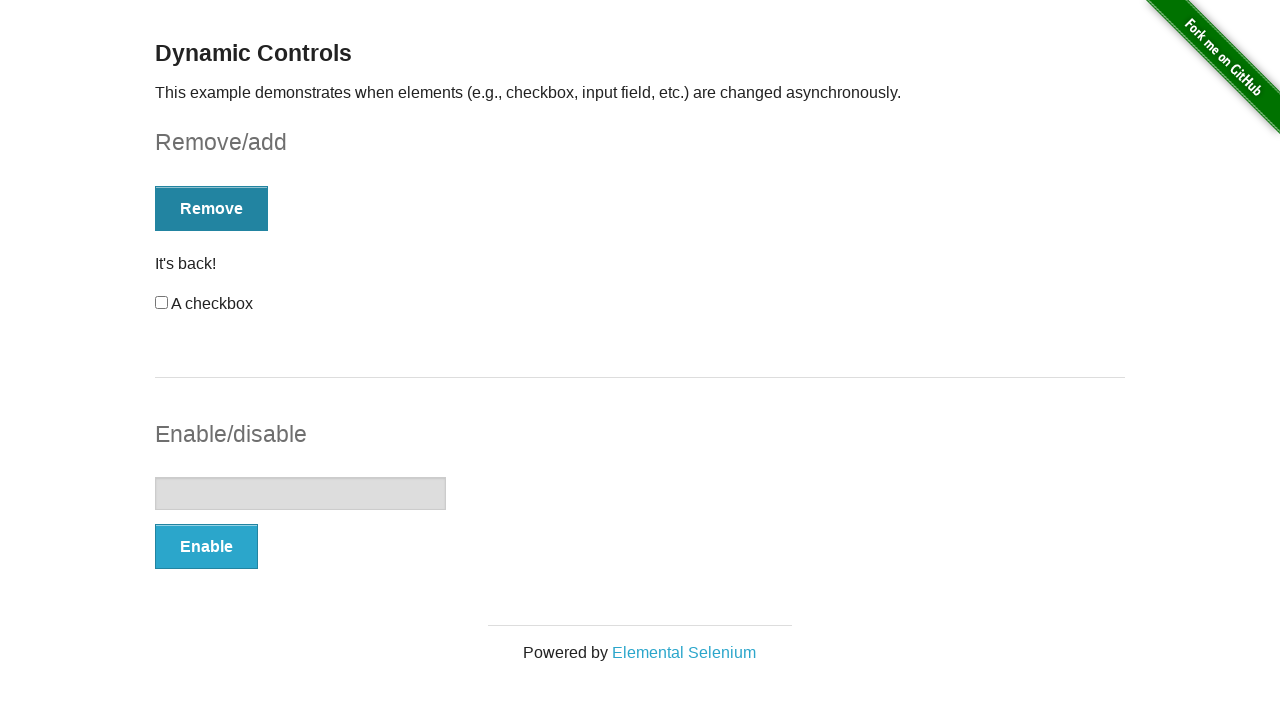

Verified confirmation message displays 'It's back!' after adding checkbox back
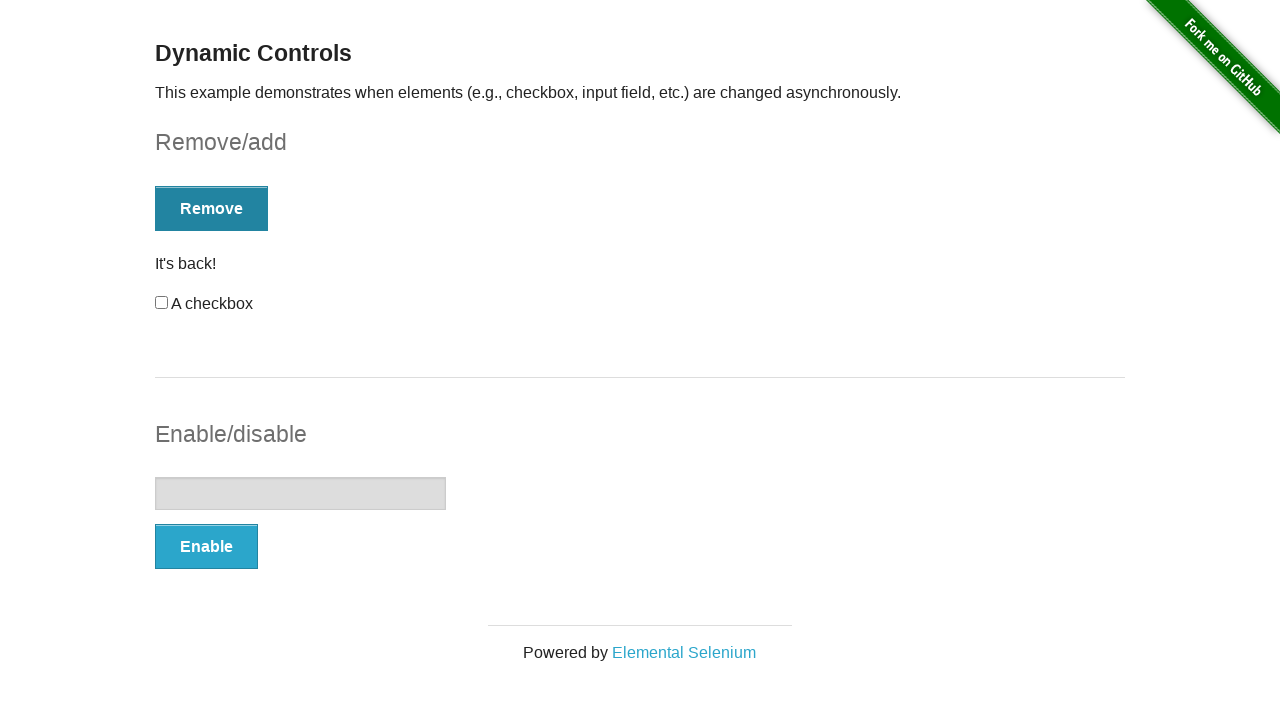

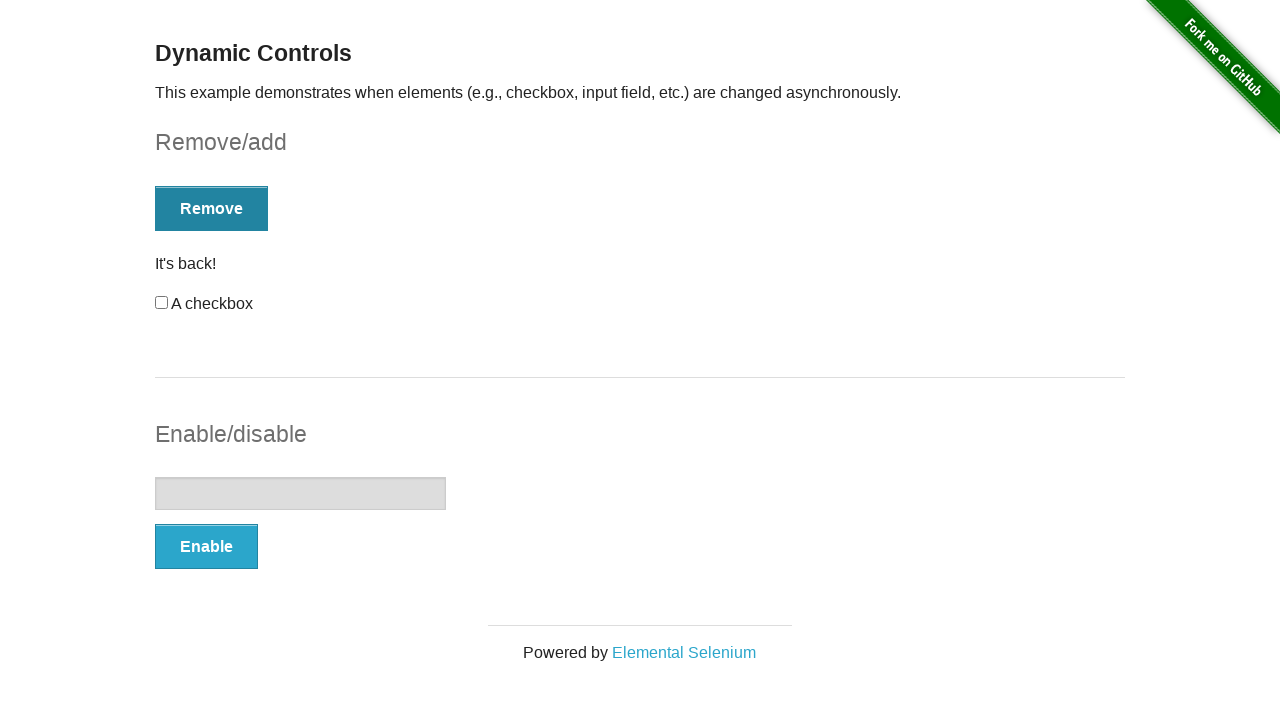